Tests drag and drop functionality by dragging a draggable element and dropping it onto a droppable target element

Starting URL: https://crossbrowsertesting.github.io/drag-and-drop

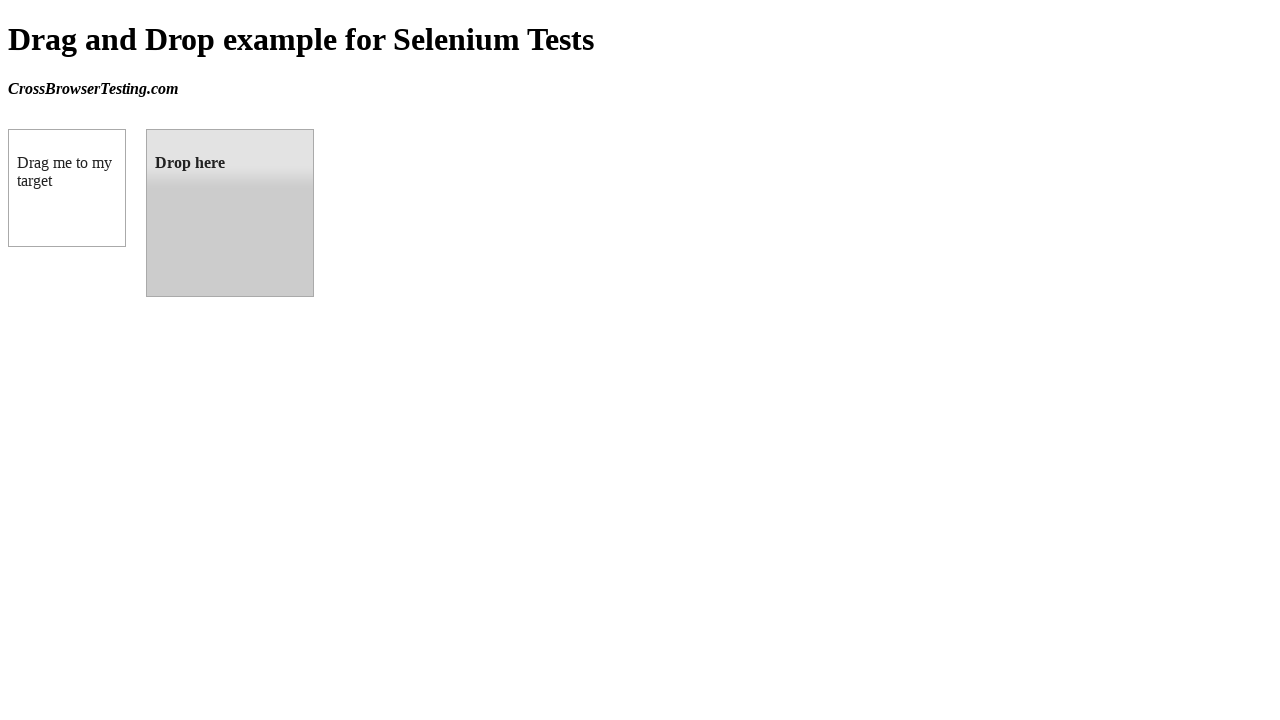

Waited for draggable element to be visible
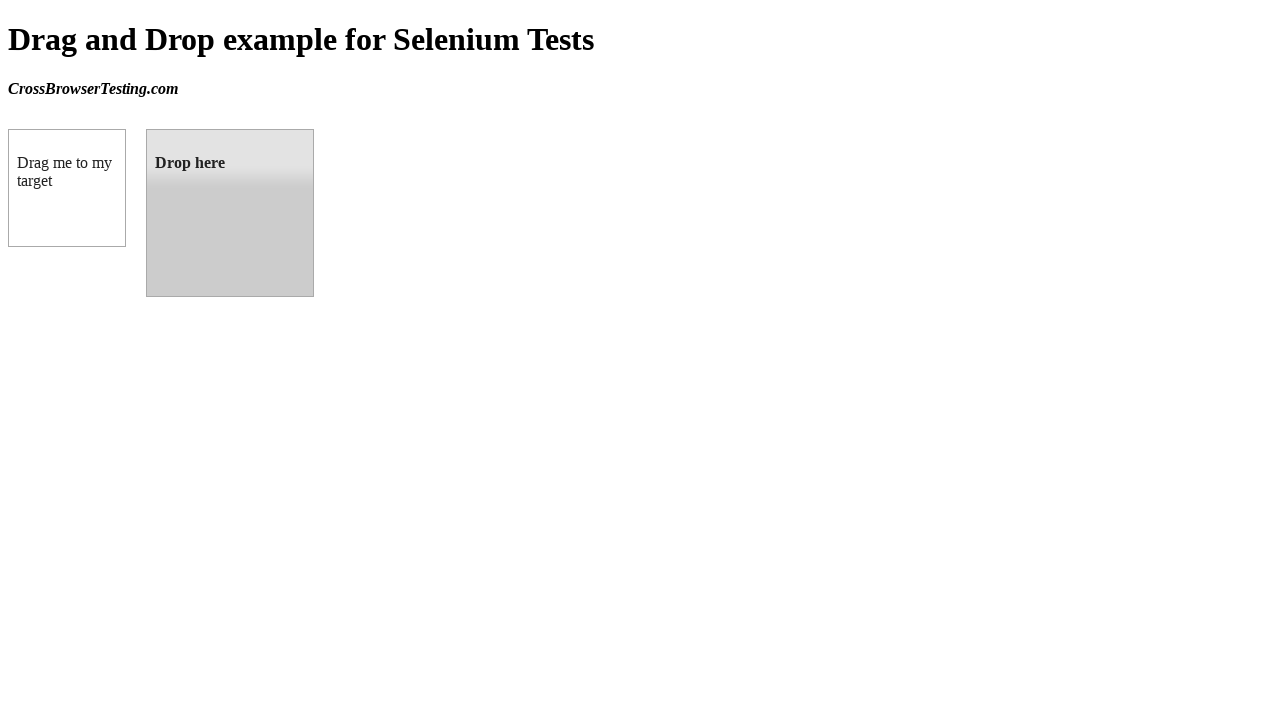

Waited for droppable element to be visible
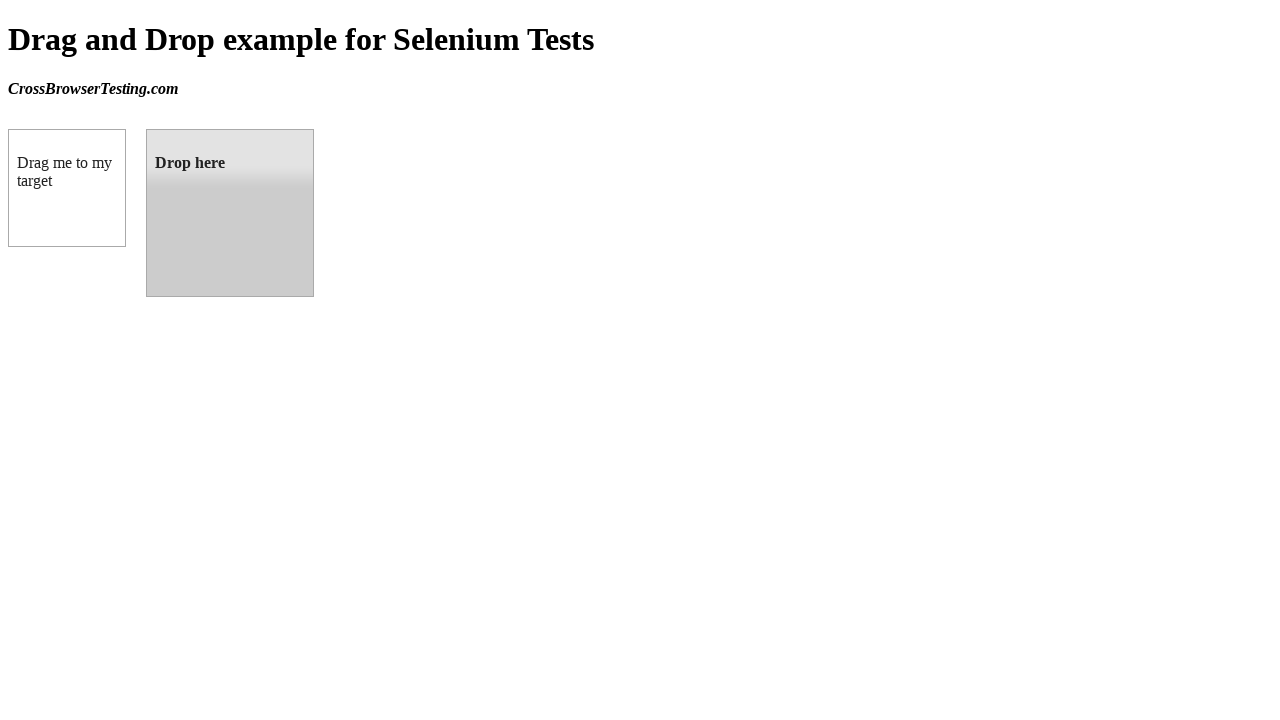

Located the draggable source element
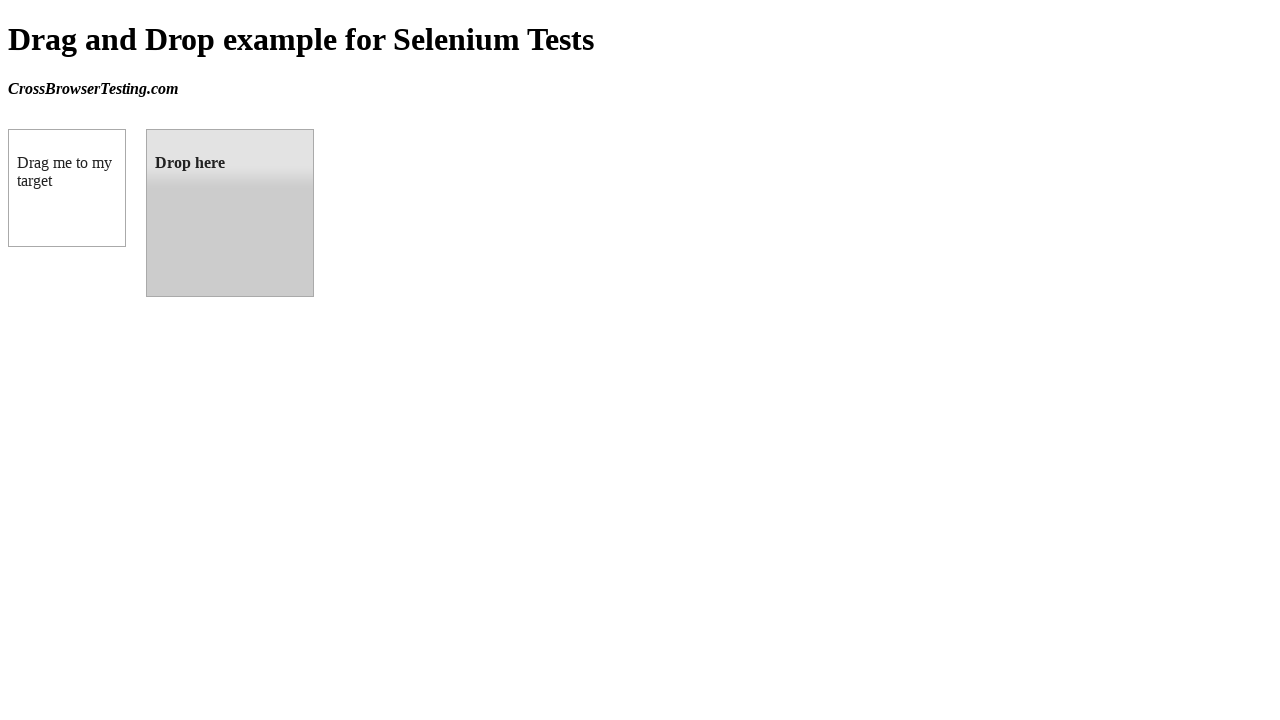

Located the droppable target element
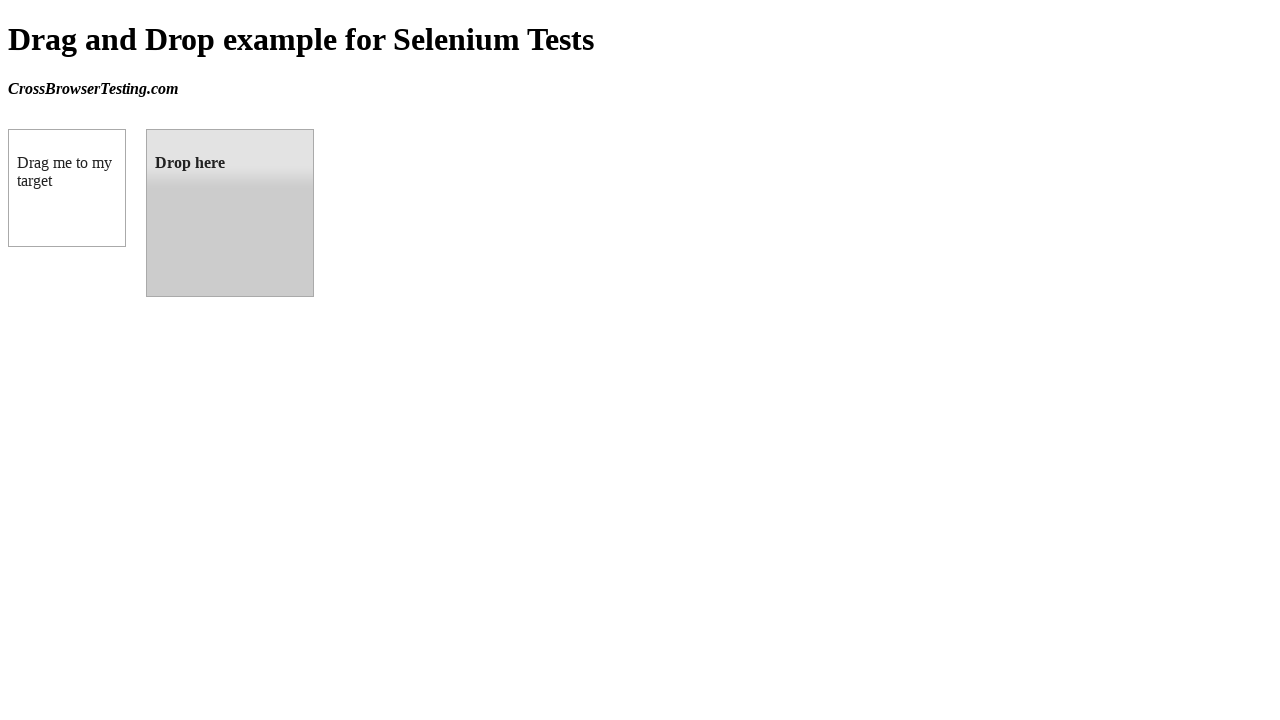

Dragged the source element and dropped it onto the target element at (230, 213)
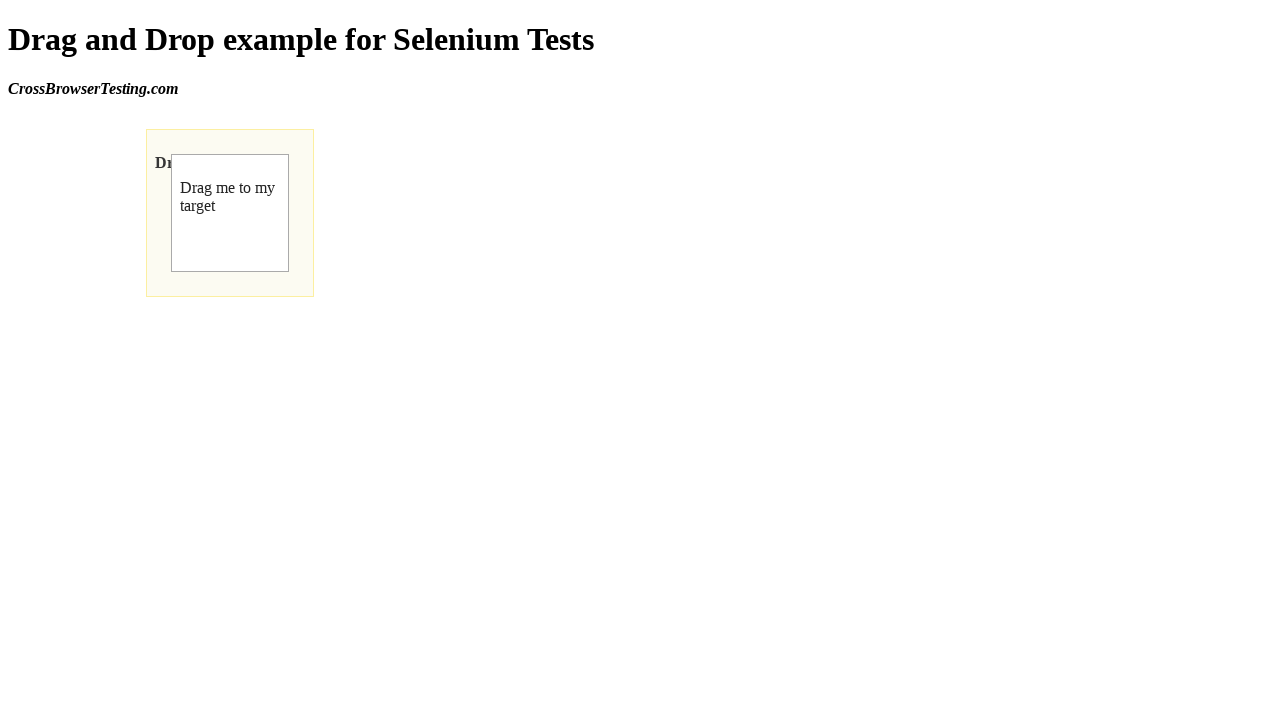

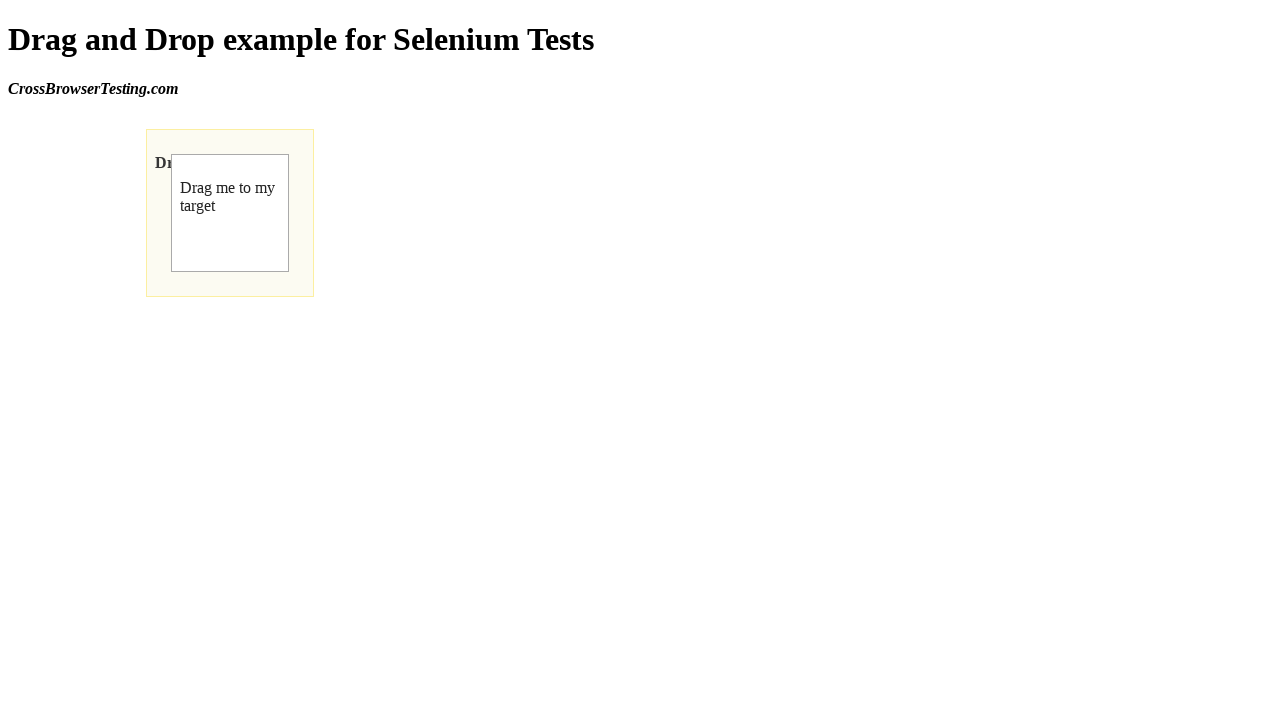